Tests different types of button clicks (double-click, right-click, and regular click) on a demo page

Starting URL: https://demoqa.com/buttons

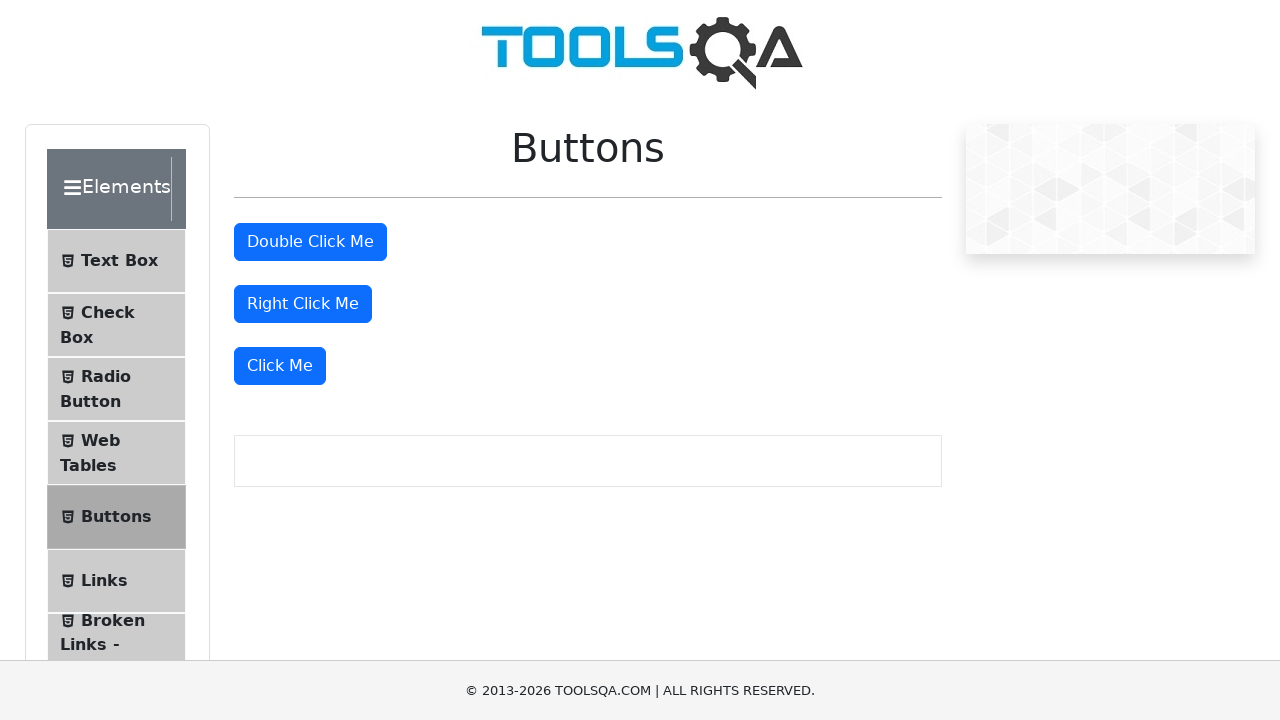

Navigated to DemoQA buttons page
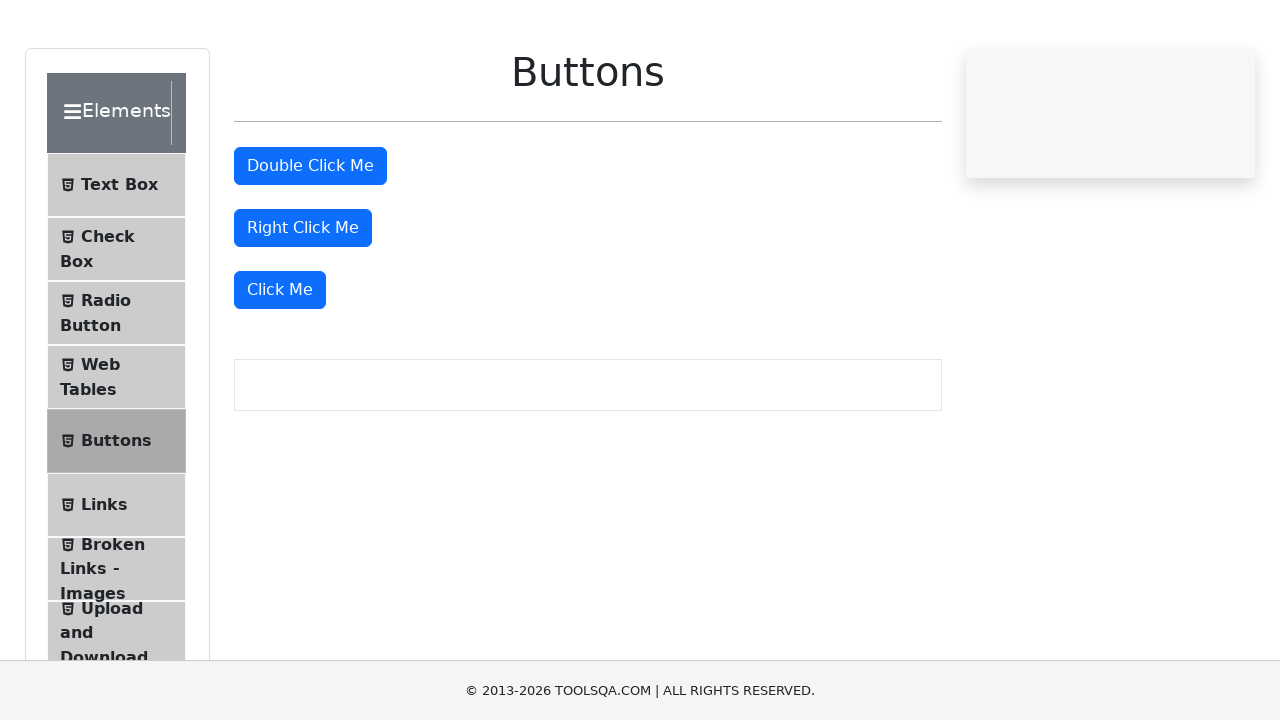

Double-clicked the double-click button at (310, 242) on #doubleClickBtn
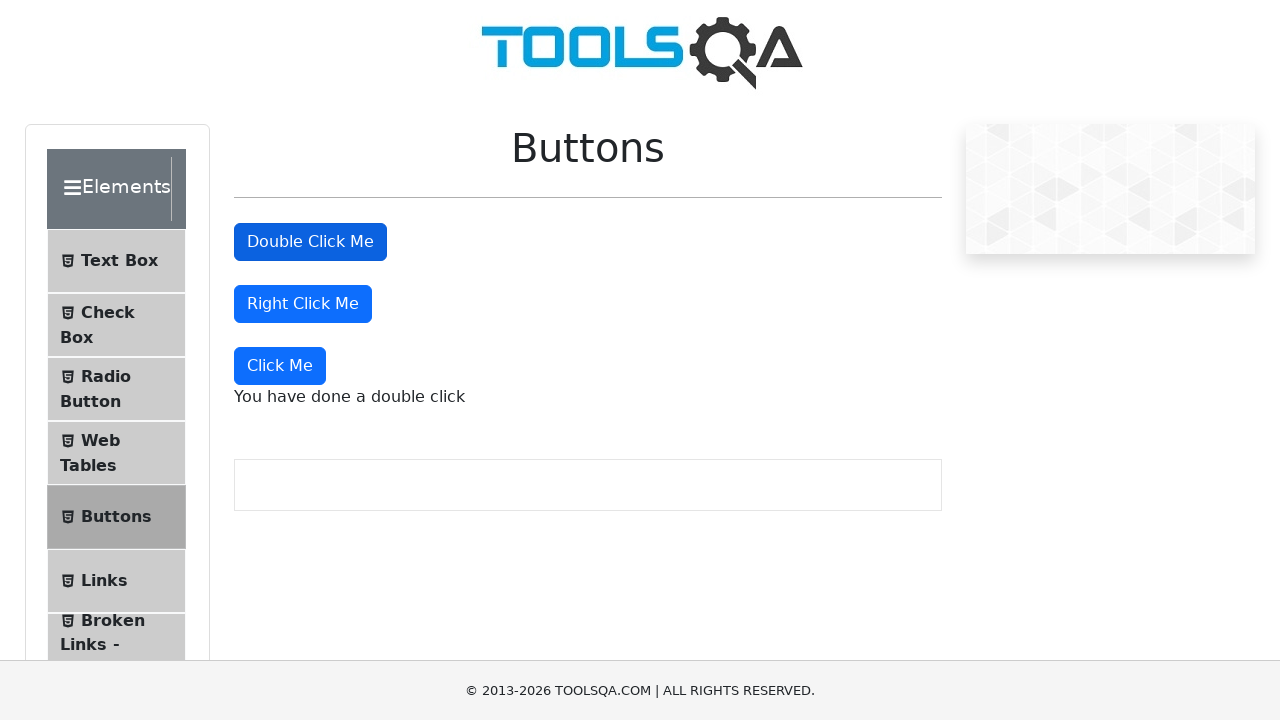

Right-clicked the right-click button at (303, 304) on #rightClickBtn
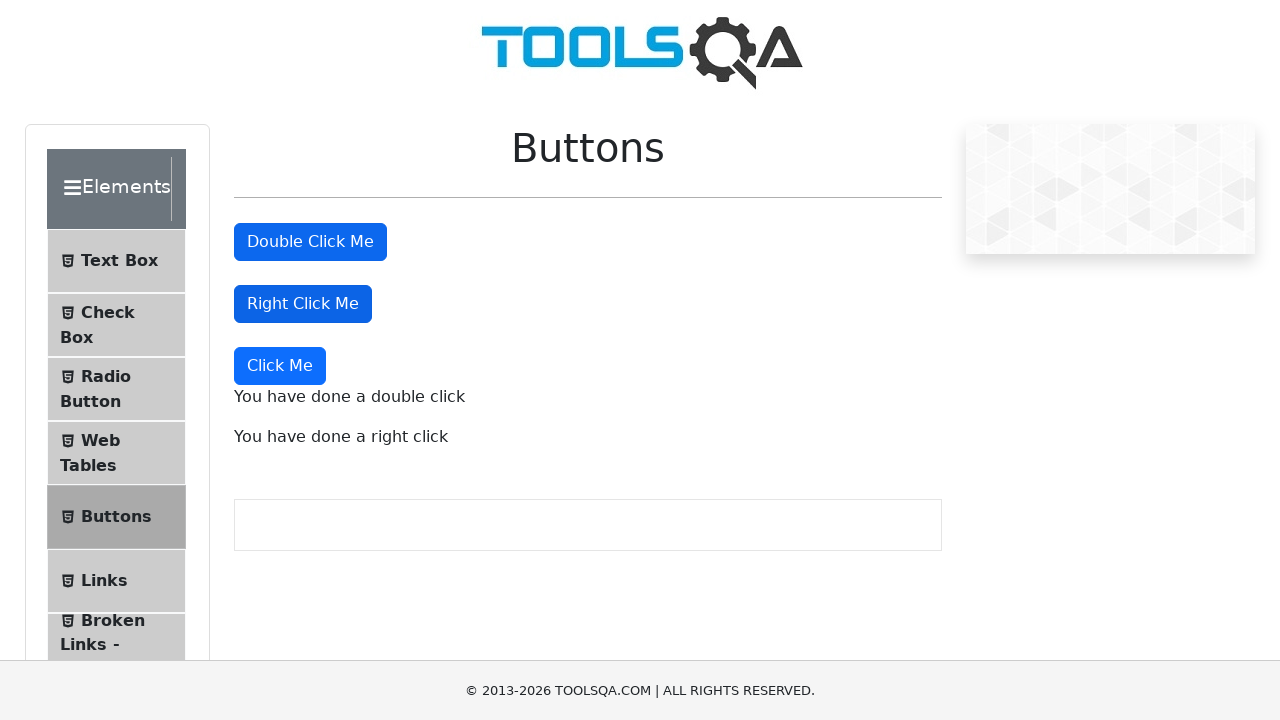

Clicked the 'Click Me' button at (280, 366) on xpath=//button[text()='Click Me']
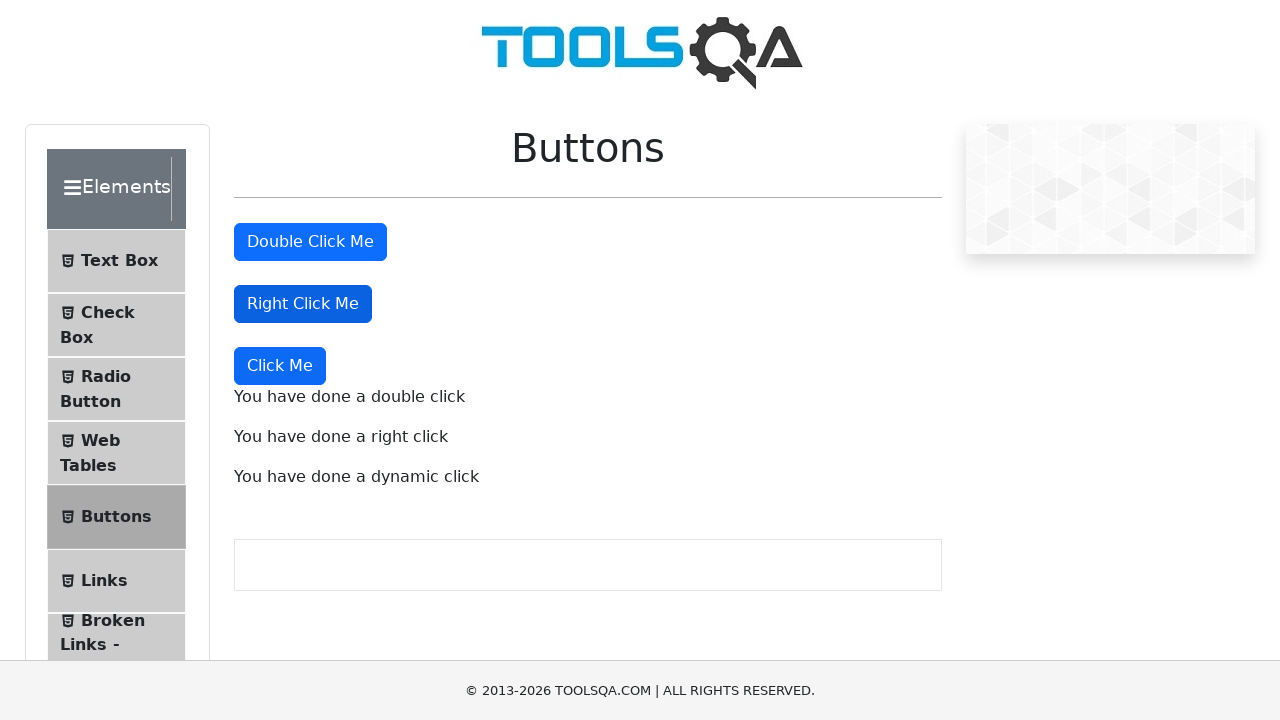

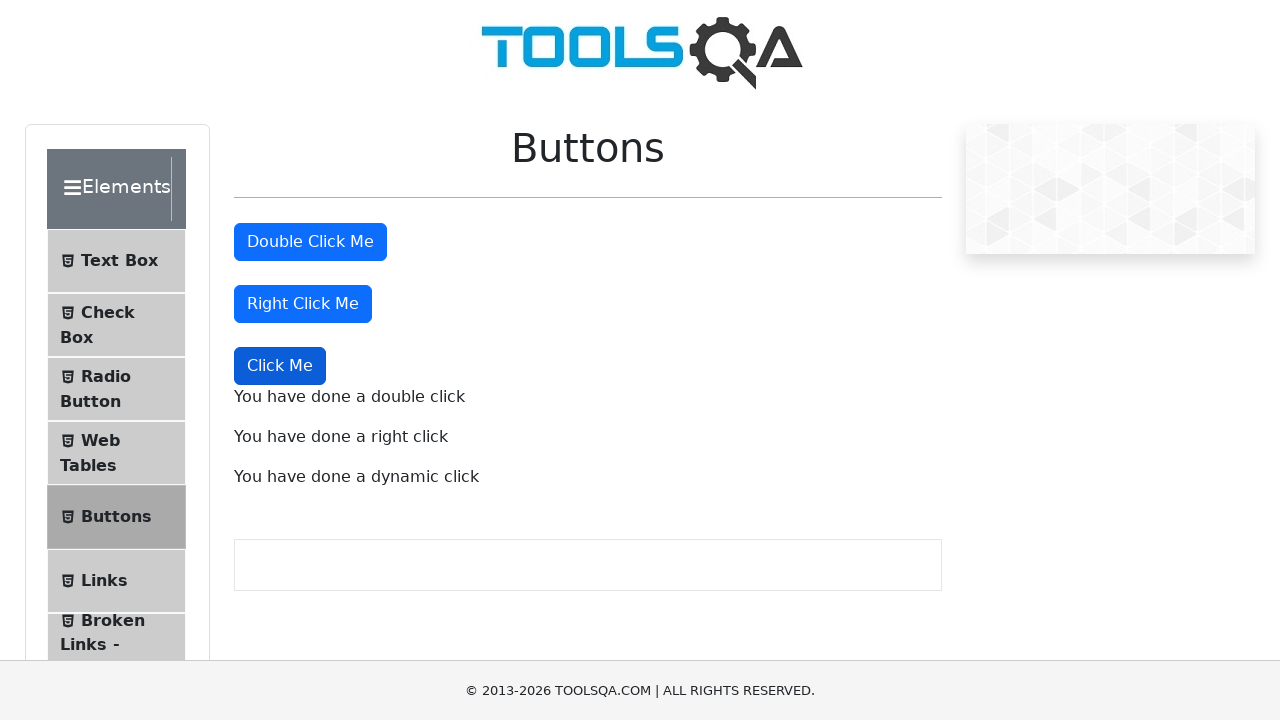